Searches for bags on Ajio website, filters by men's fashion bags, and verifies that brand names and bag names are displayed in the search results

Starting URL: https://www.ajio.com/

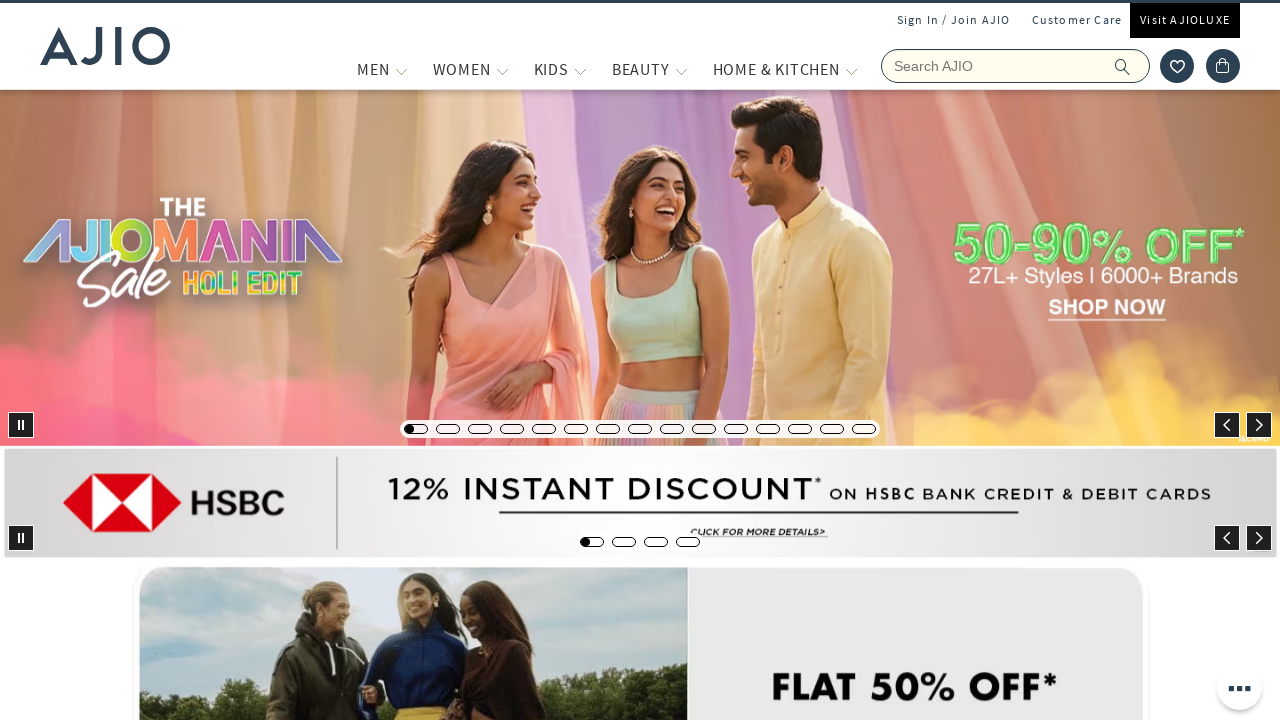

Filled search field with 'bags' on input[name='searchVal']
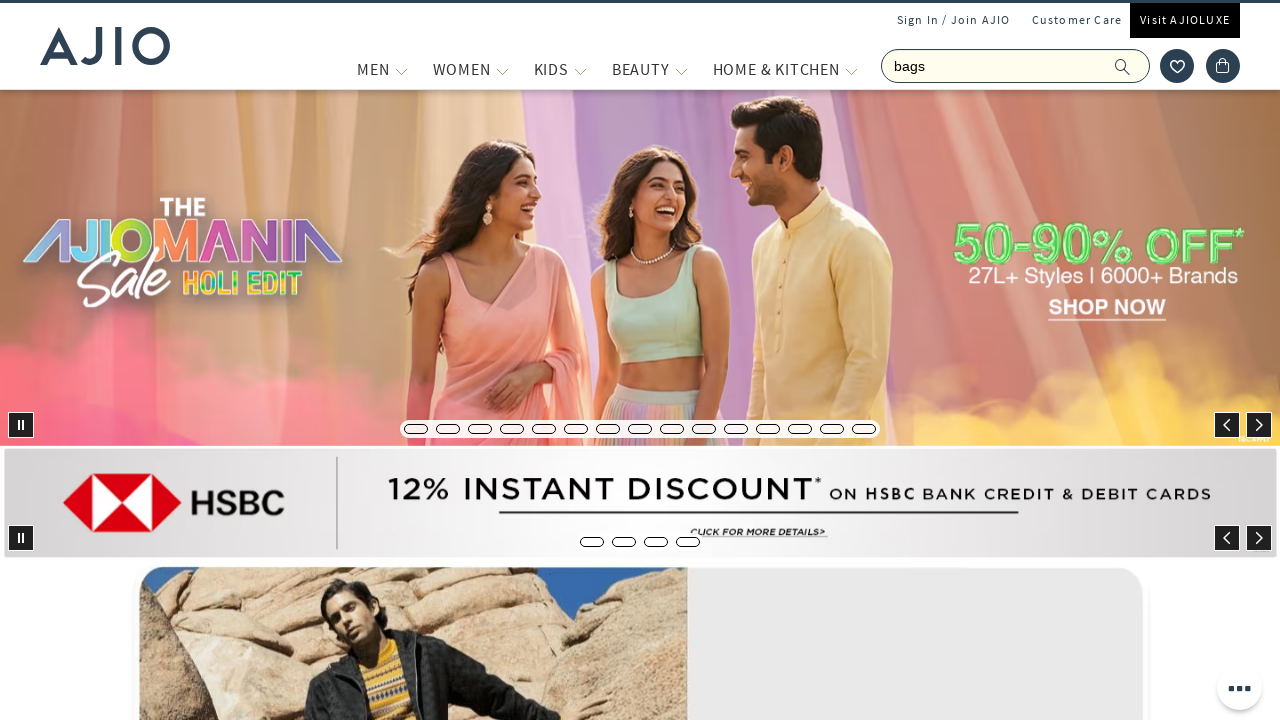

Pressed Enter to search for bags on input[name='searchVal']
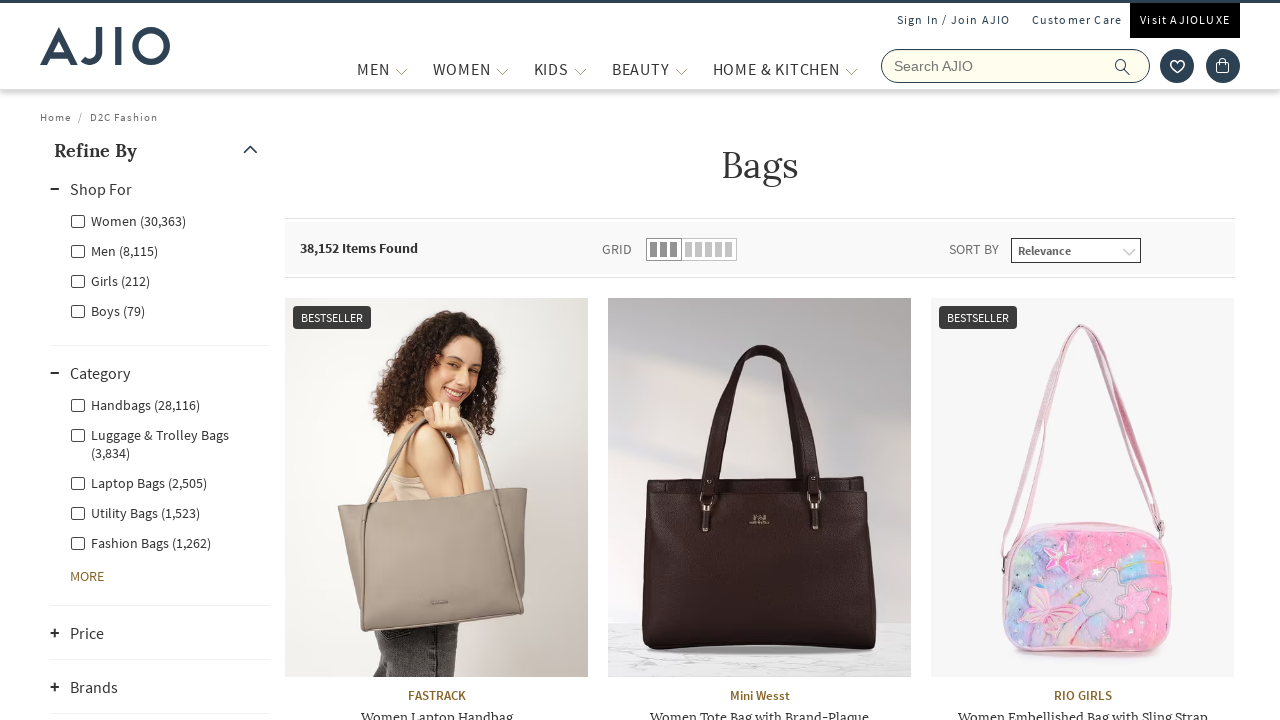

Clicked on Men gender filter at (114, 250) on xpath=//label[contains(@class,'genderfilter facet-linkname-Men')]
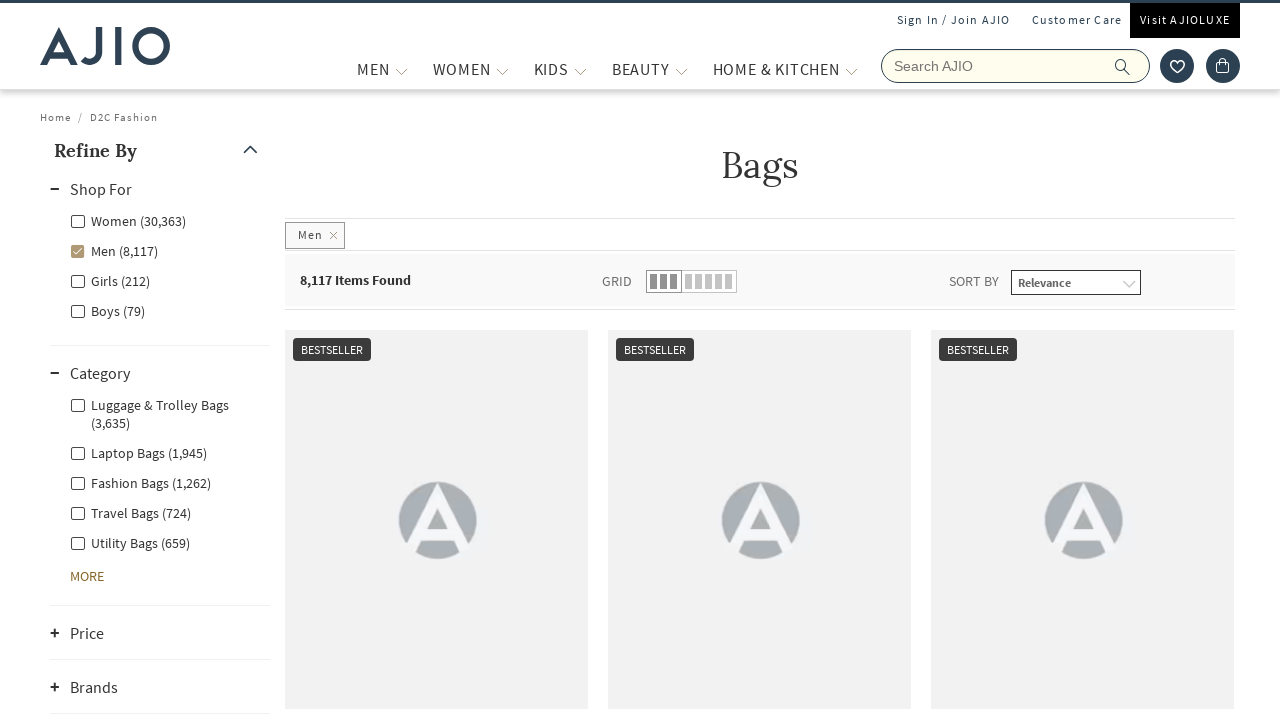

Waited 3 seconds for Men filter to apply
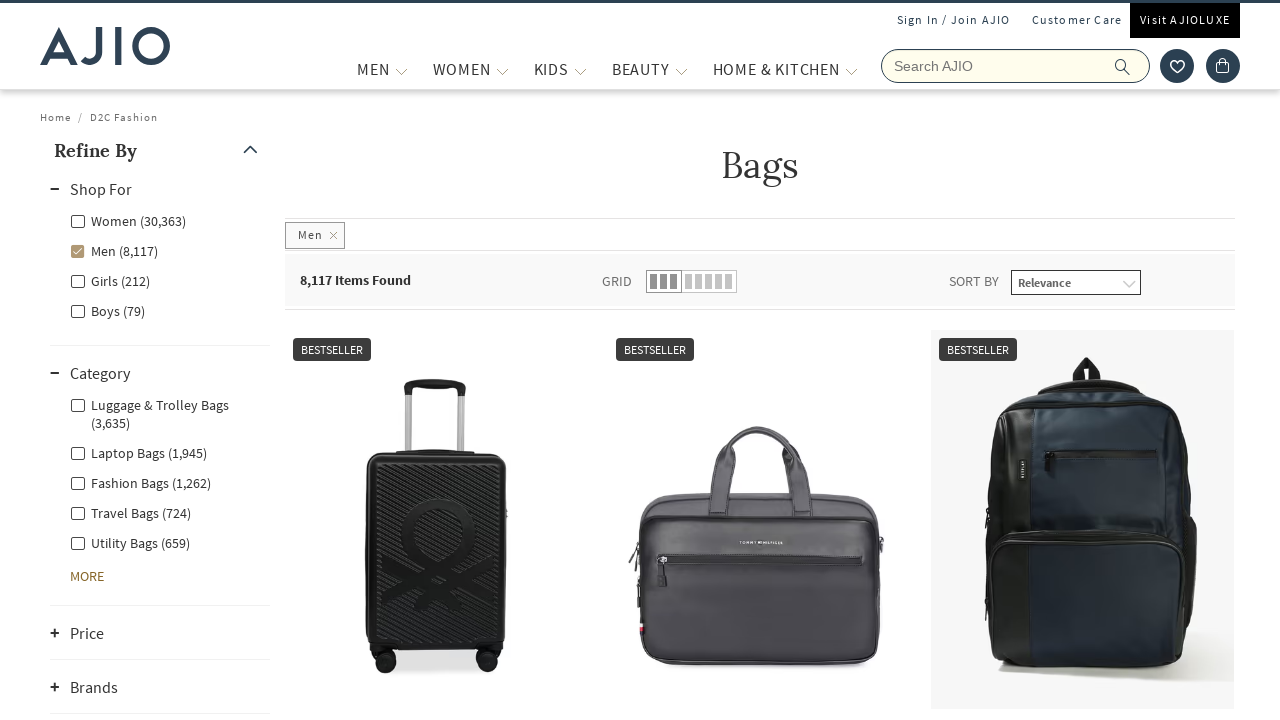

Clicked on Men - Fashion Bags category filter at (140, 482) on xpath=//label[contains(@class,'Men - Fashion Bags')]
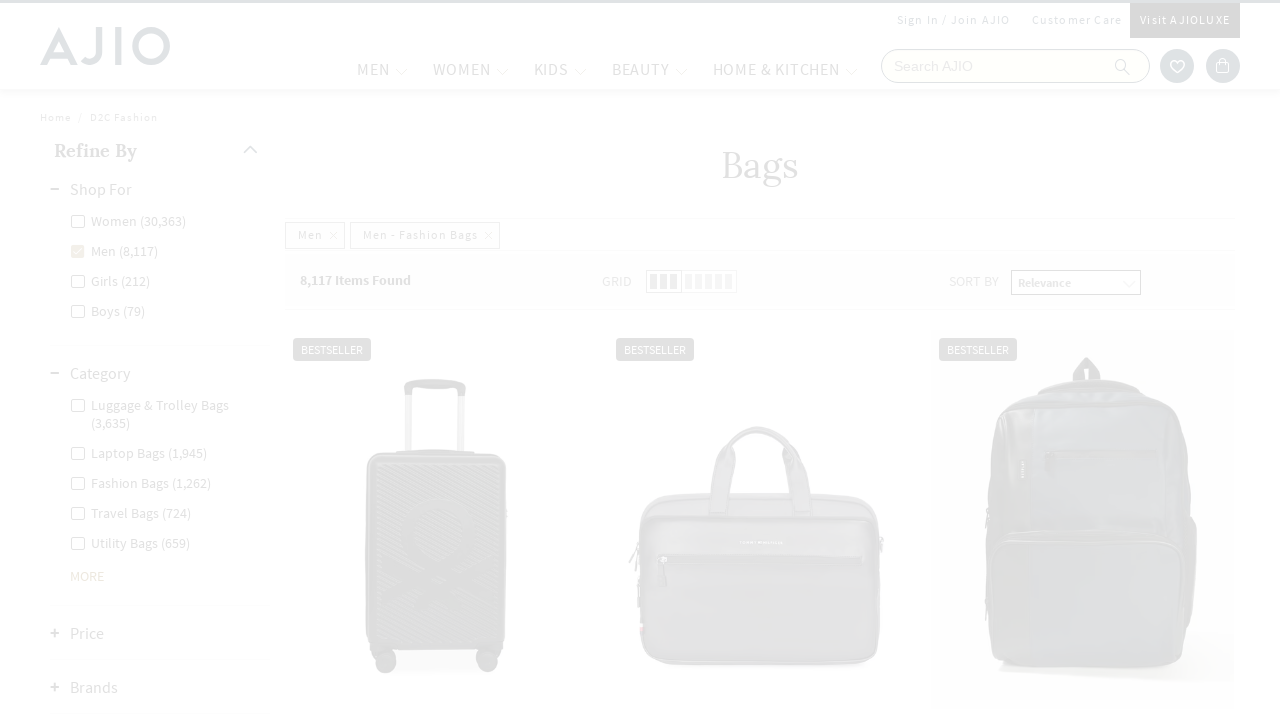

Waited 1 second for results to load
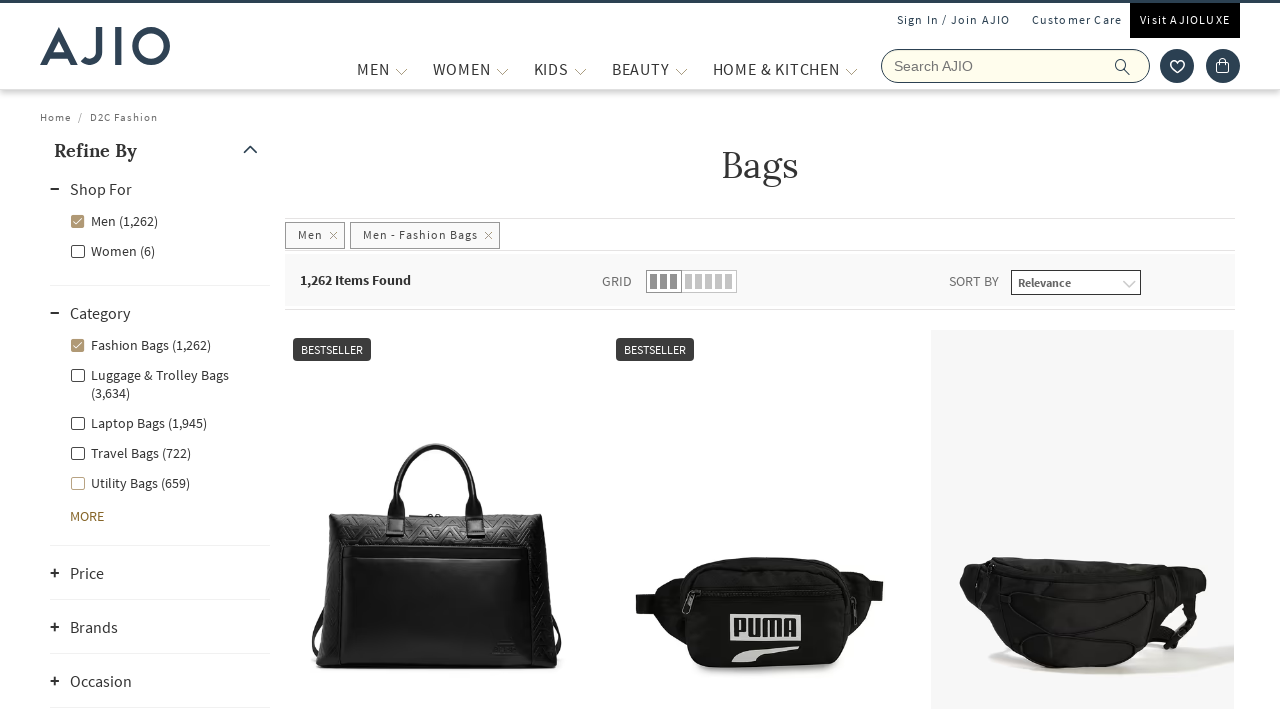

Verified item count is displayed
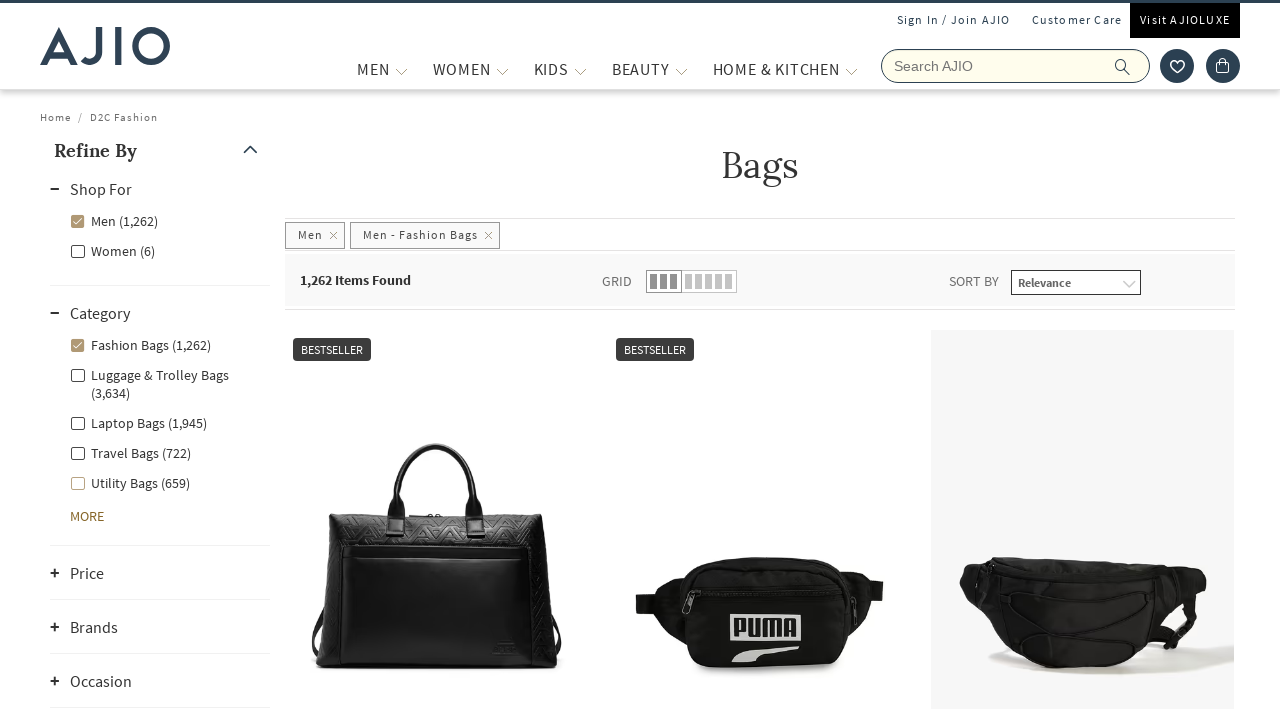

Verified brand names are visible in search results
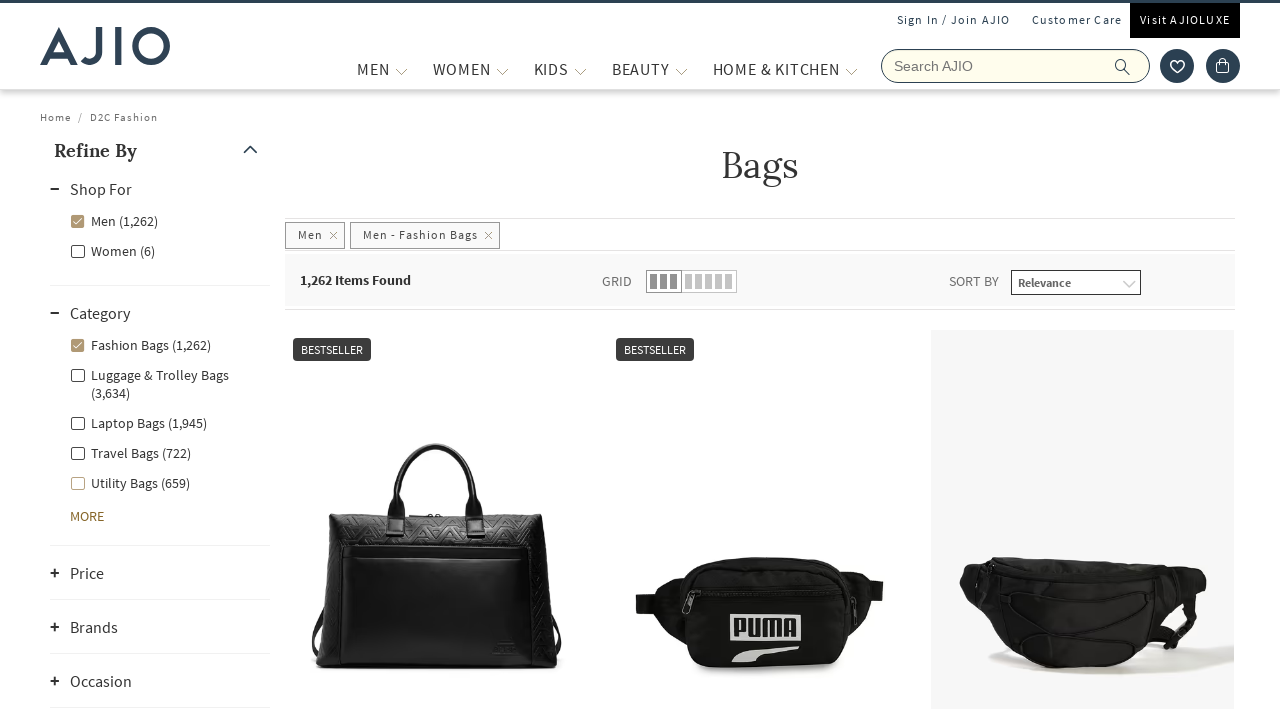

Verified bag names are visible in search results
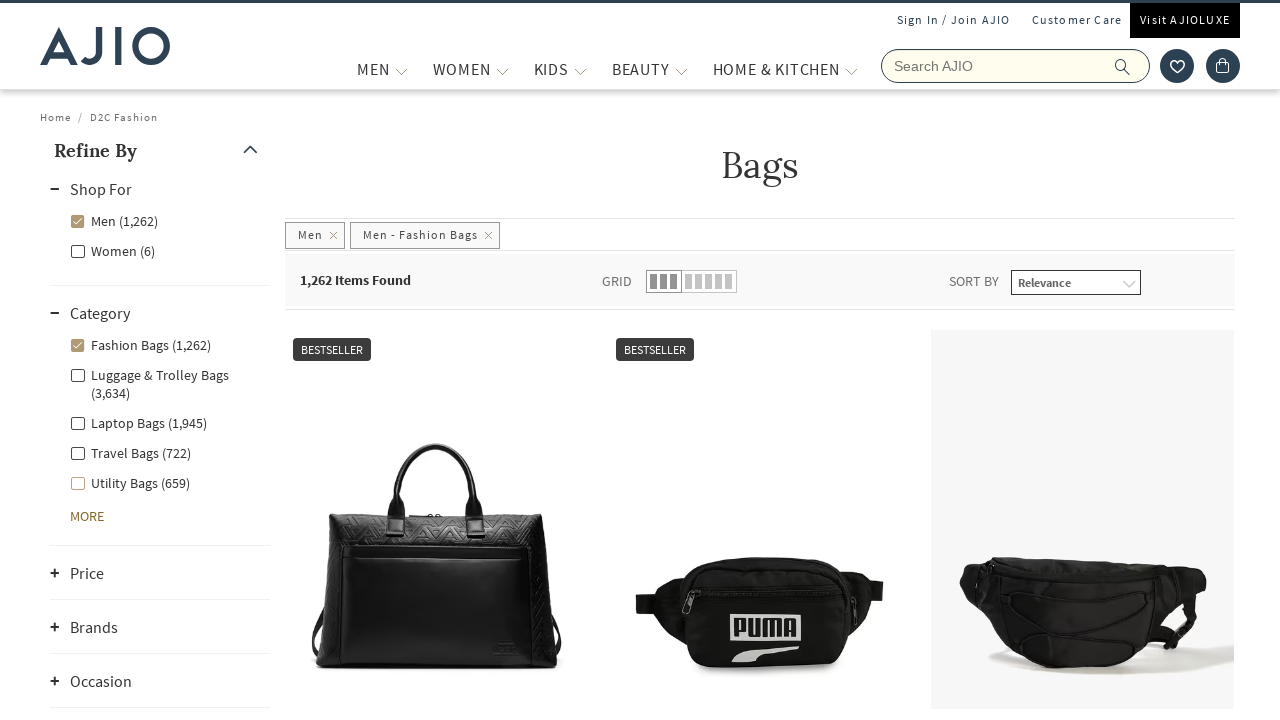

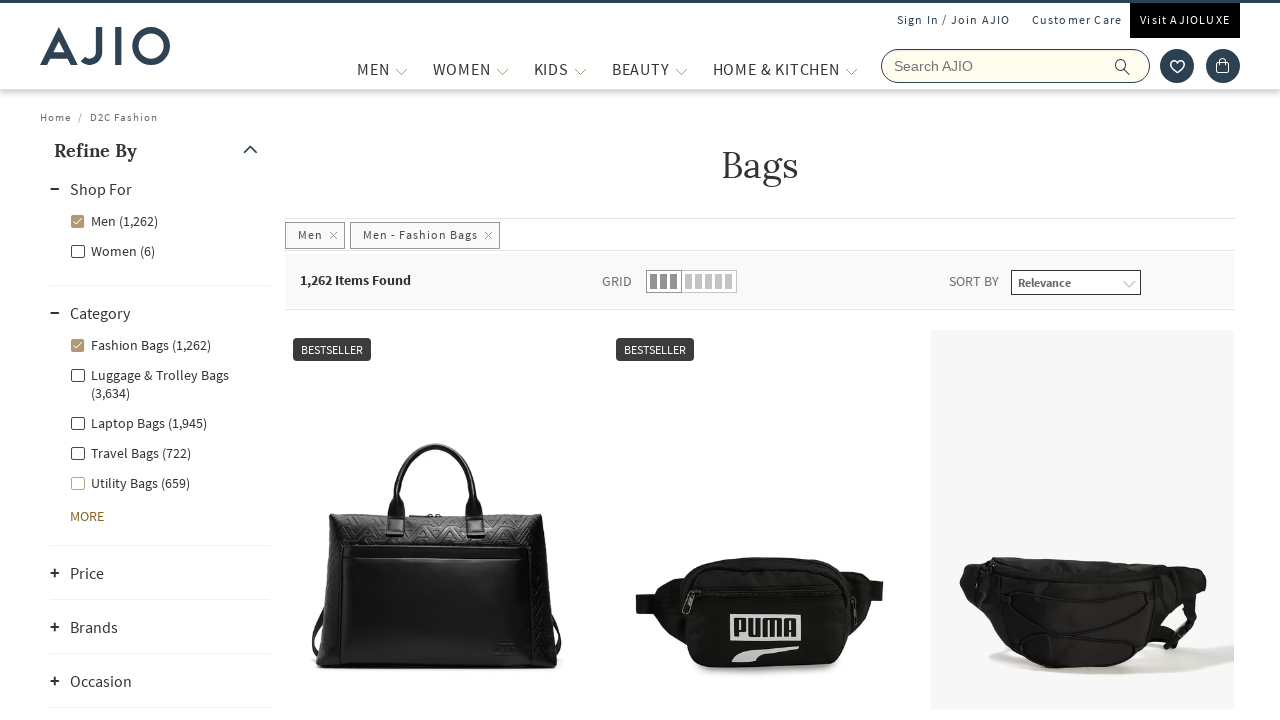